Tests password input field by entering a value and verifying it was set correctly

Starting URL: https://bonigarcia.dev/selenium-webdriver-java/web-form.html

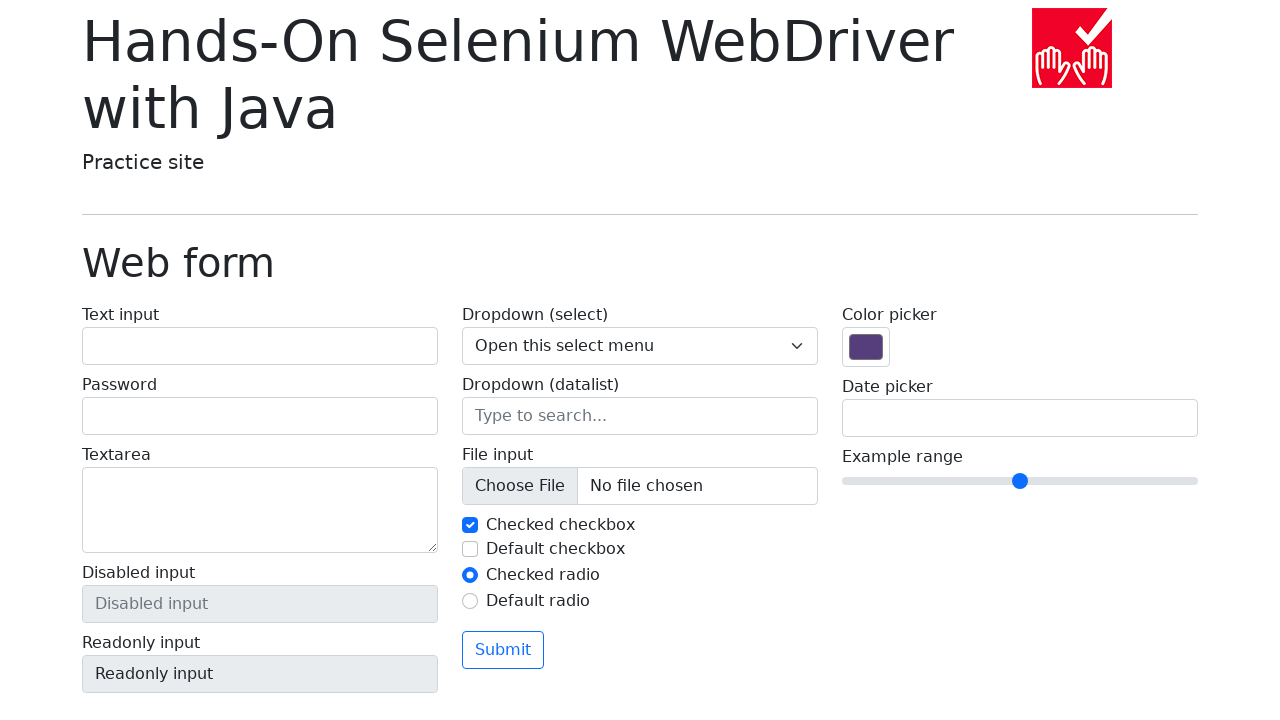

Navigated to web form page
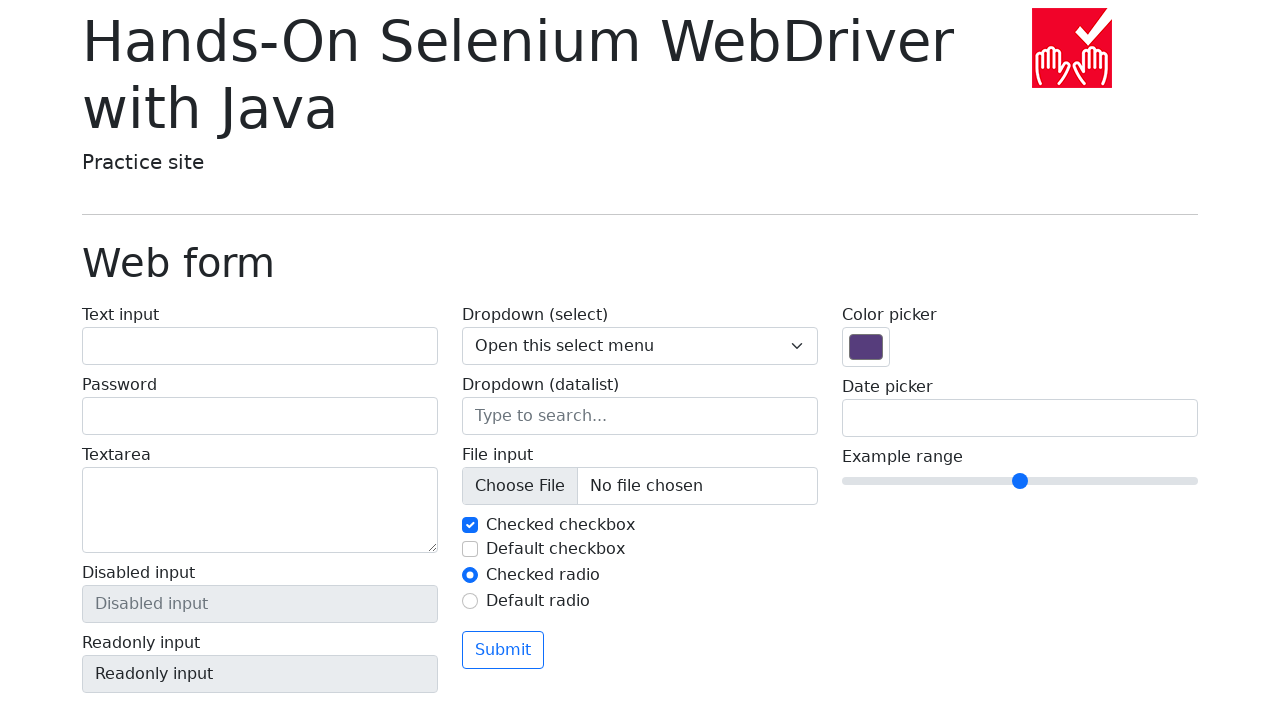

Filled password field with 'test' on input[name='my-password']
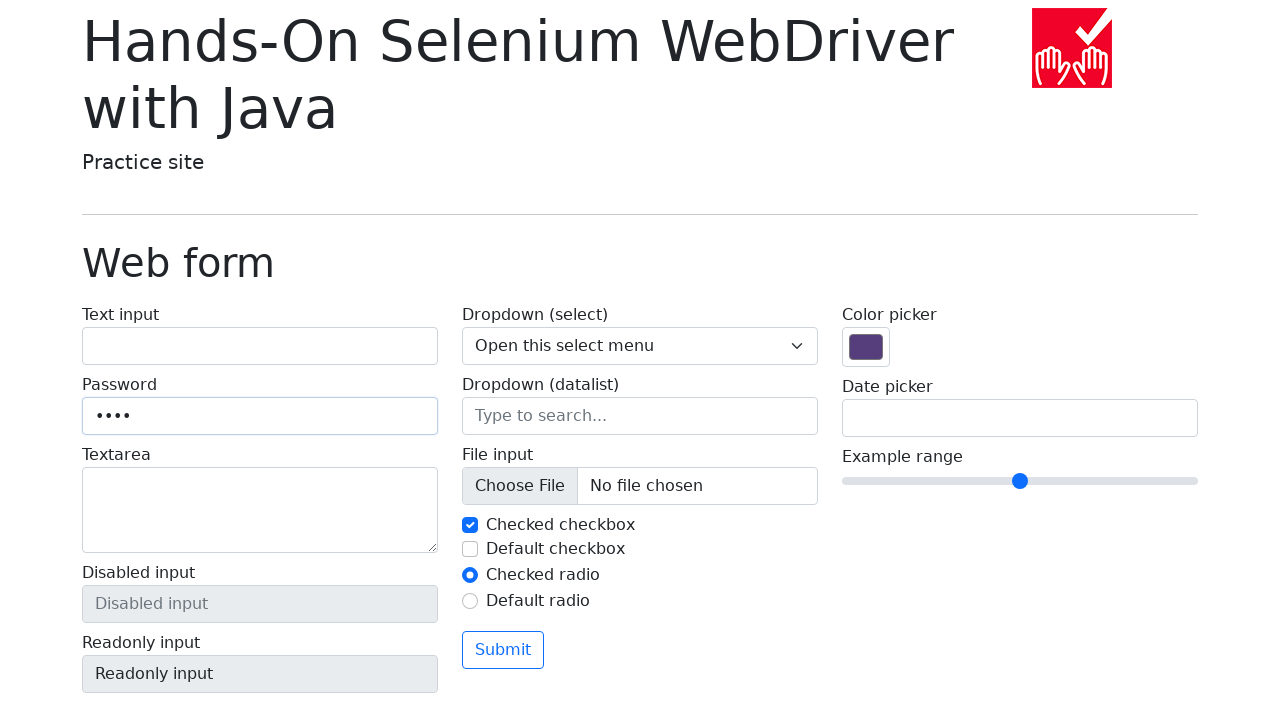

Verified password field value is 'test'
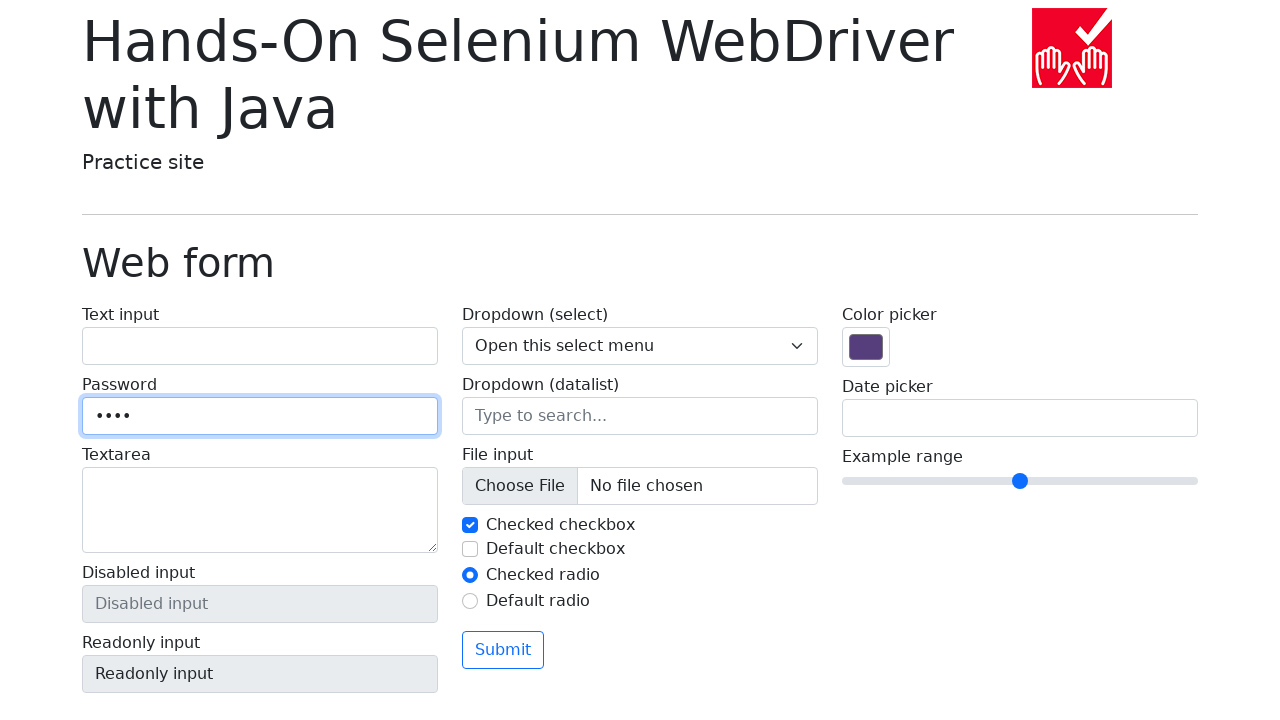

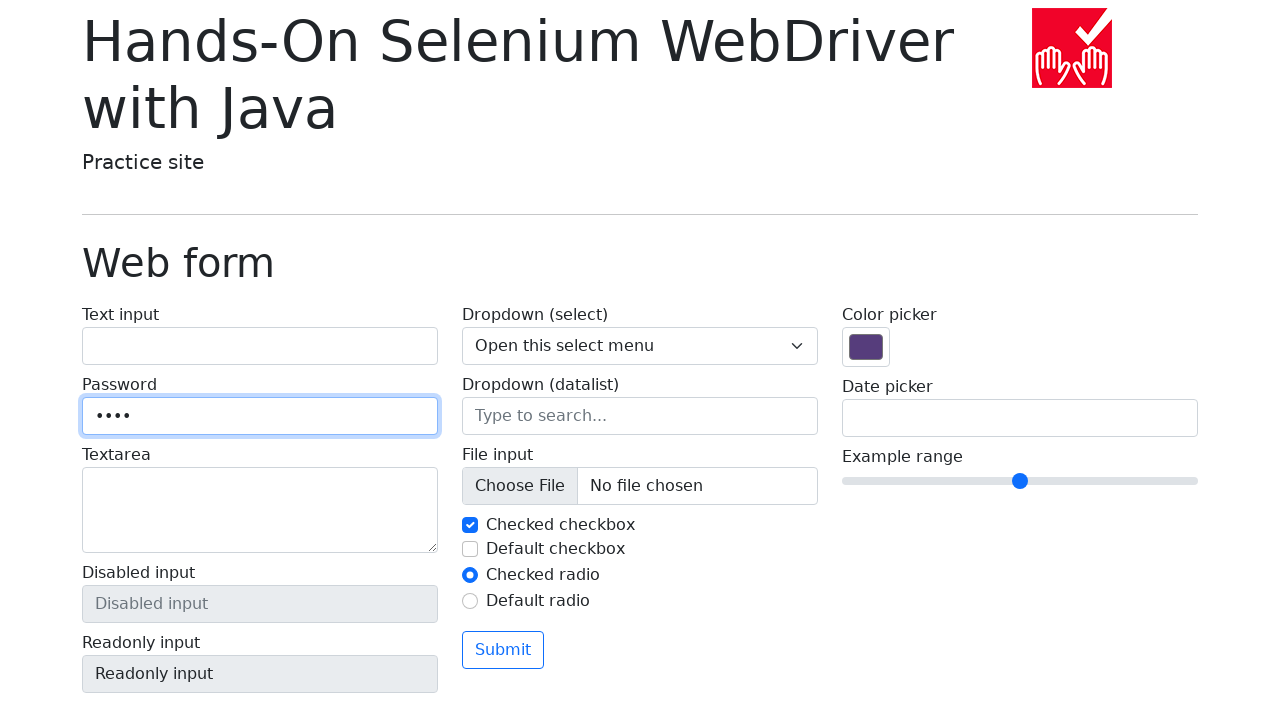